Simple test that navigates to the RedBus homepage and verifies the page loads successfully

Starting URL: https://www.redbus.in/

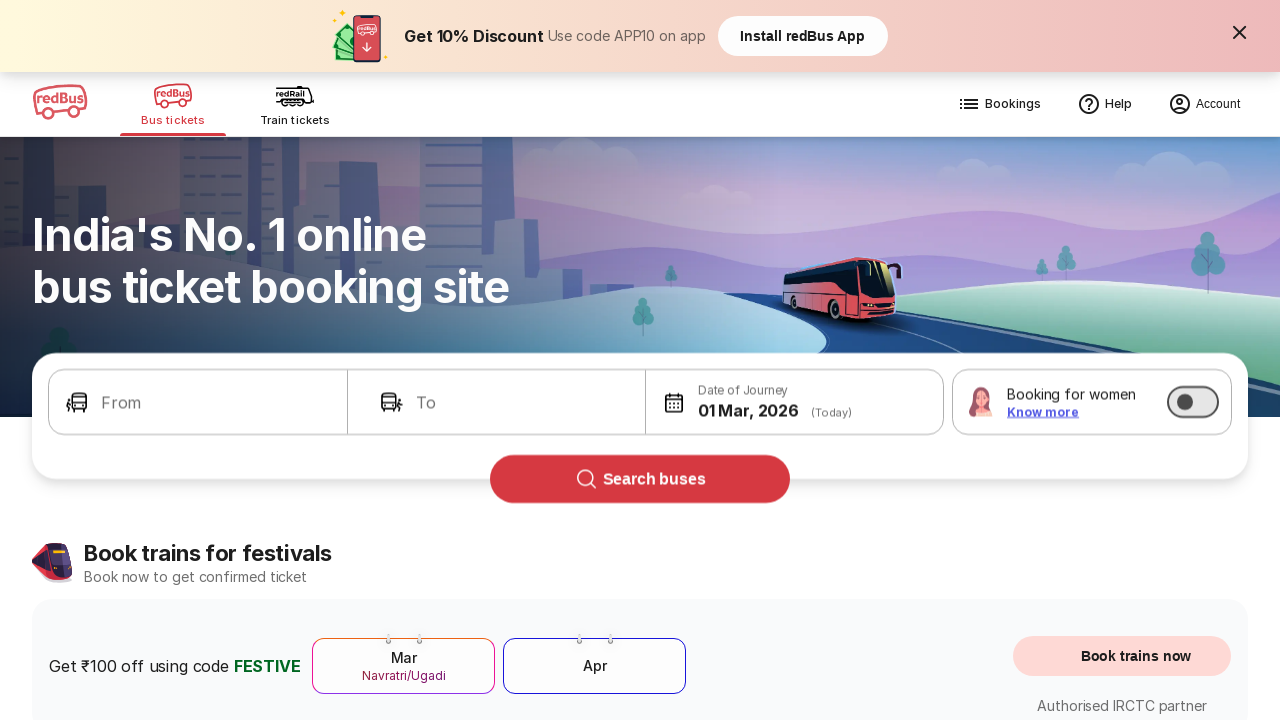

Waited for page DOM content to load
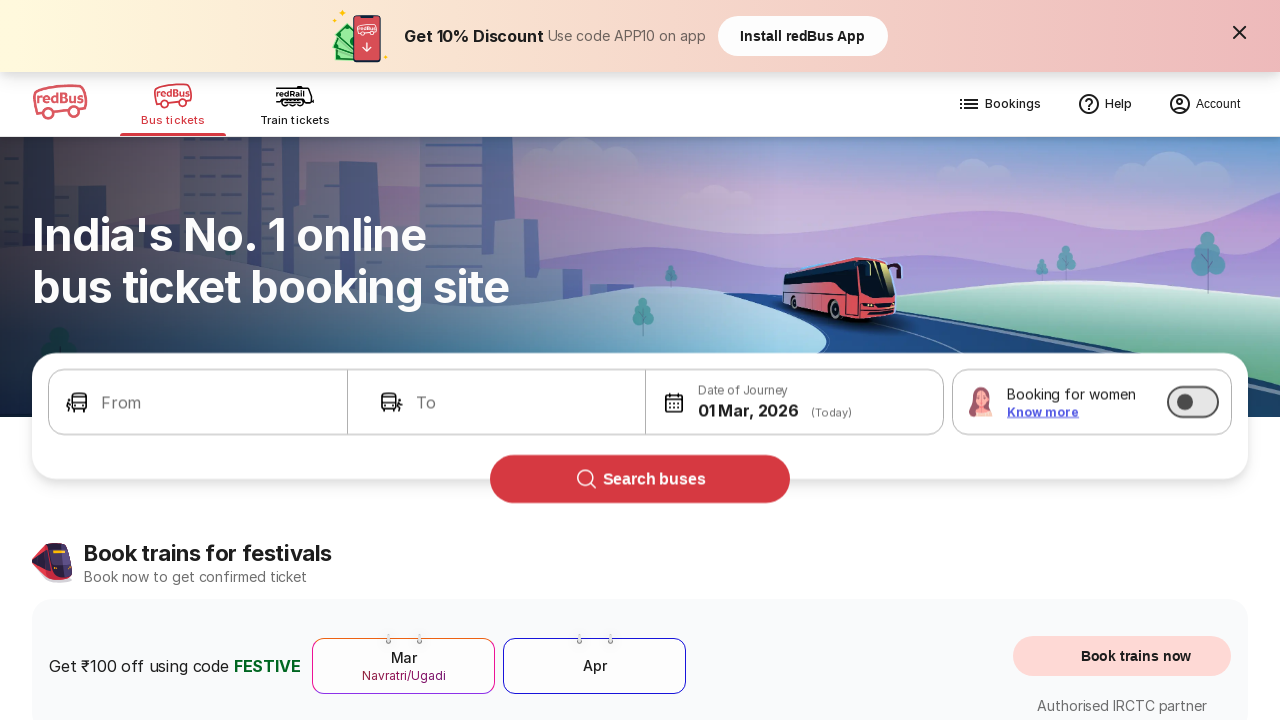

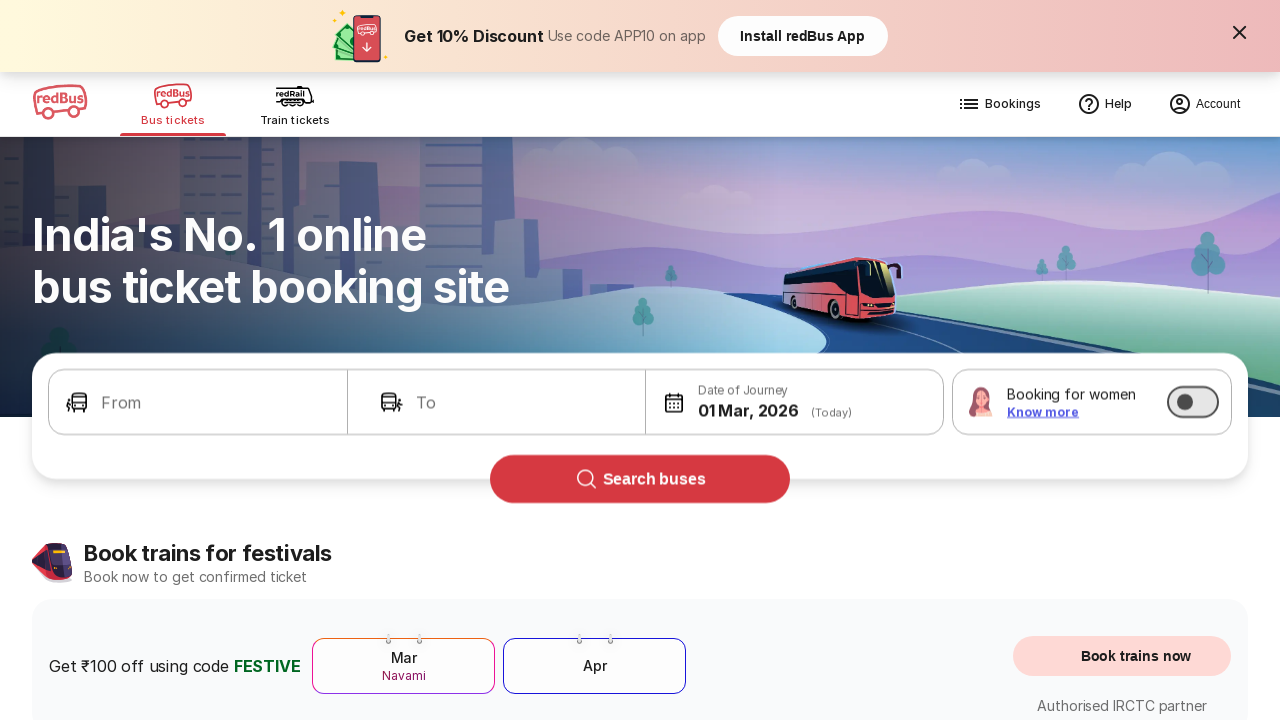